Automates a math problem page by reading two numbers, calculating their sum, selecting the result from a dropdown, and submitting the form

Starting URL: http://suninjuly.github.io/selects2.html

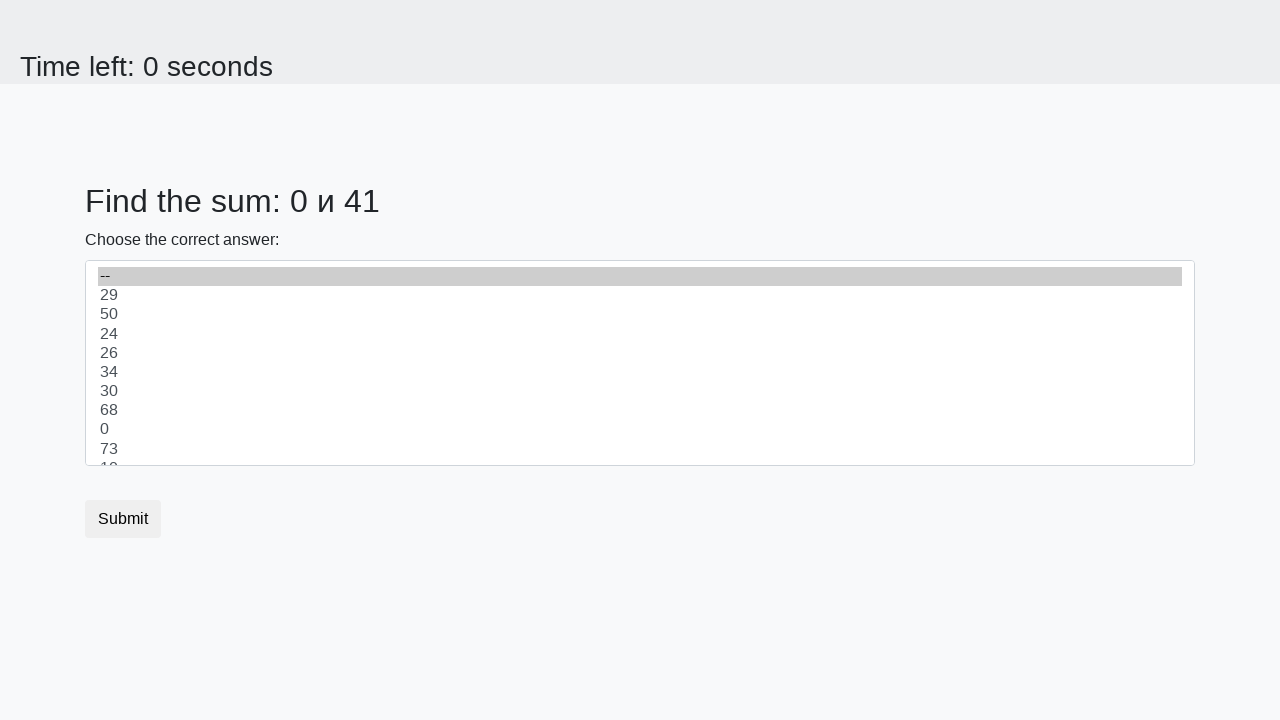

Read first number from #num1 element
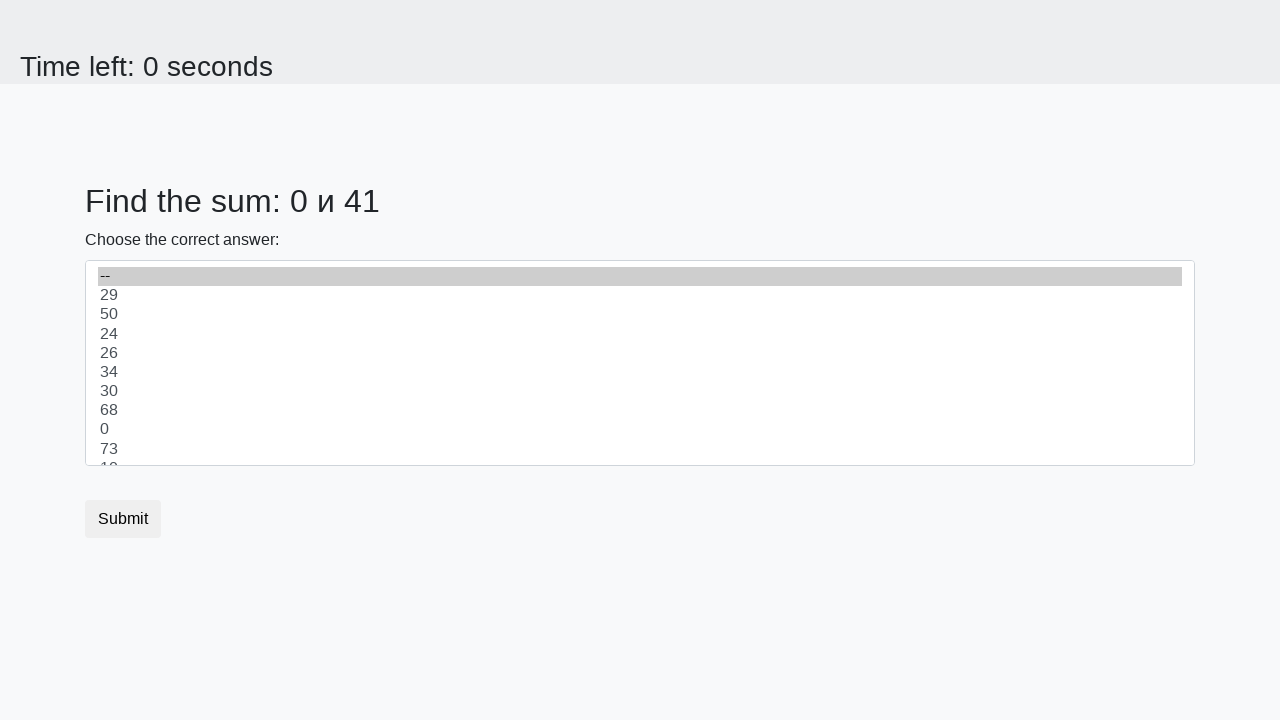

Read second number from #num2 element
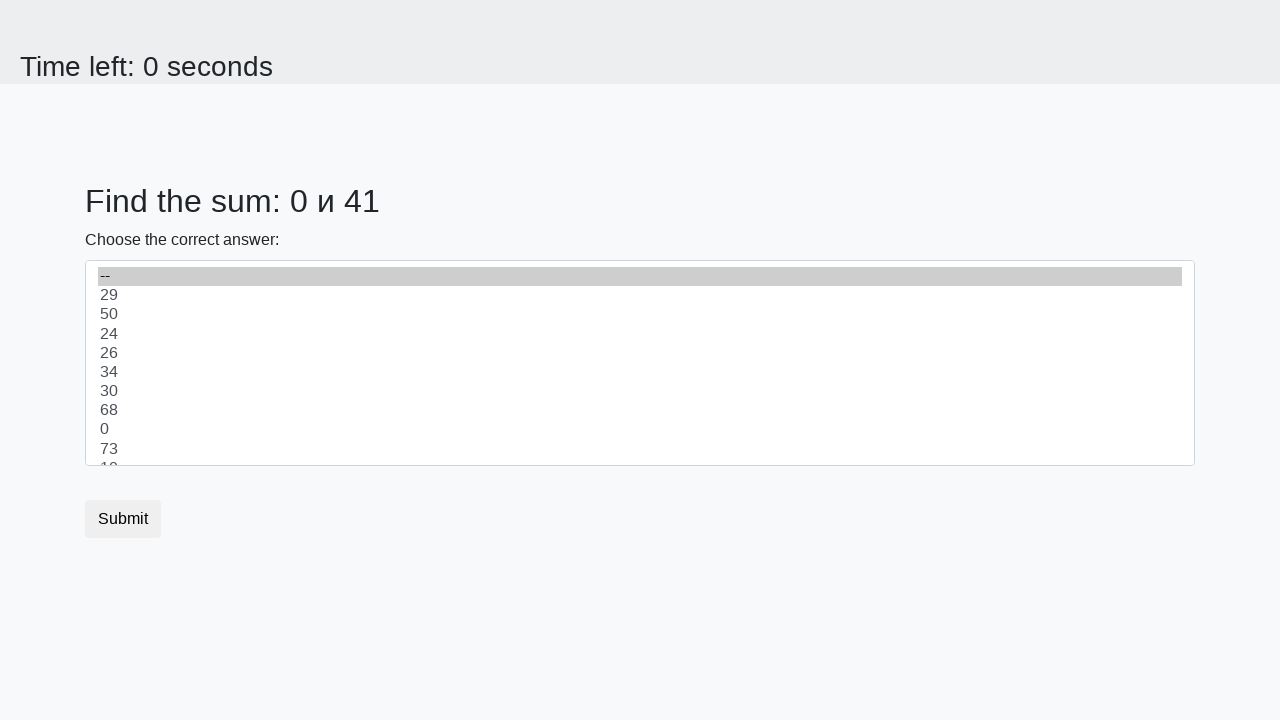

Calculated sum: 0 + 41 = 41
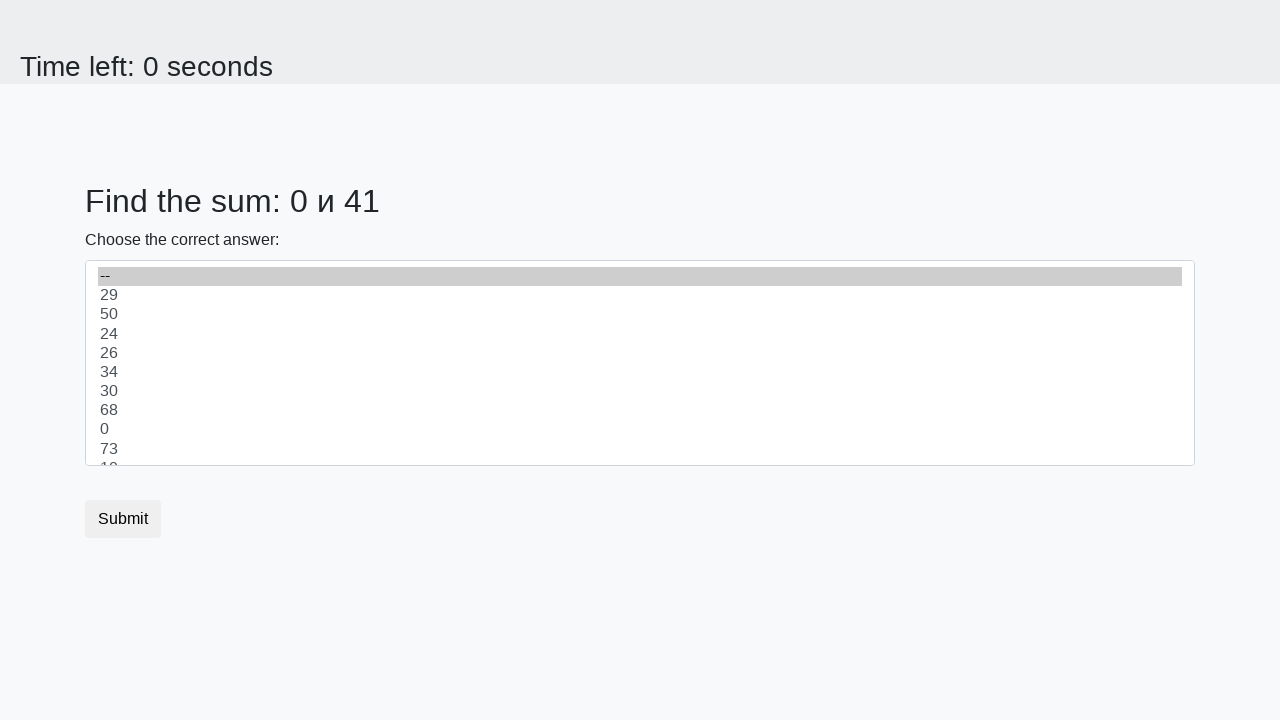

Selected 41 from dropdown on .custom-select
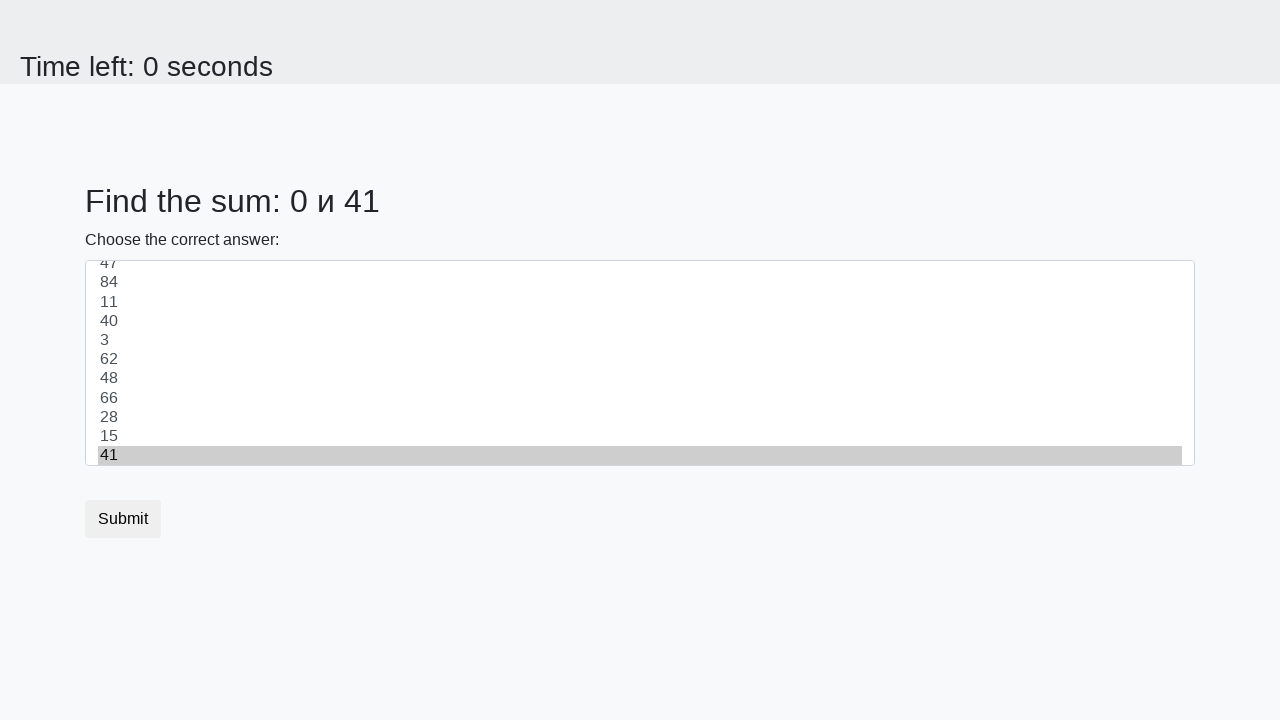

Clicked submit button to complete form at (123, 519) on button
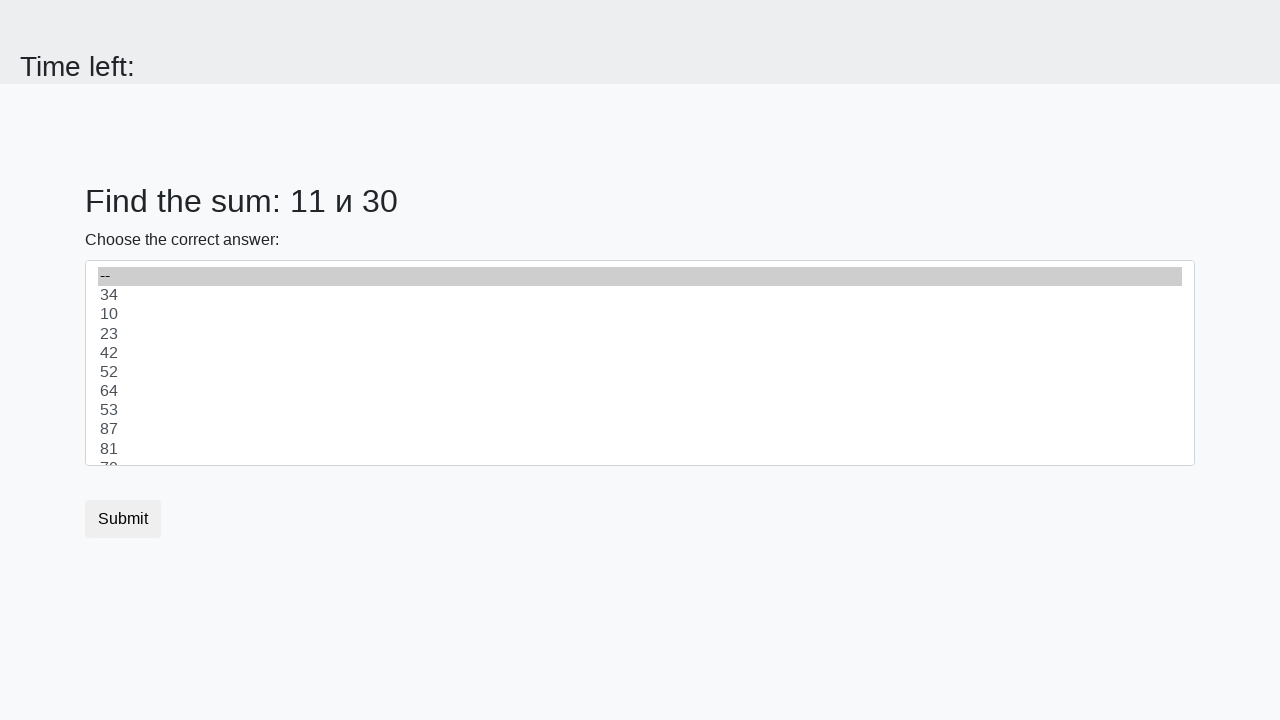

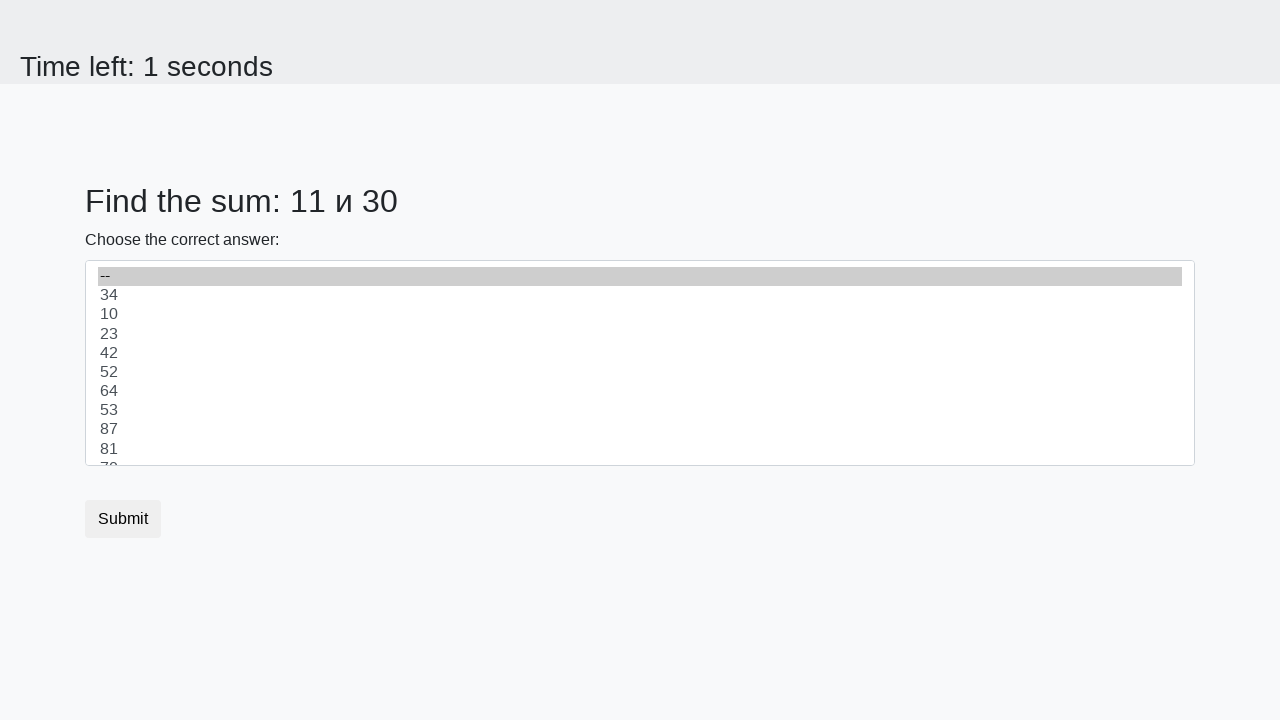